Tests the jQuery UI resizable widget by switching to the demo iframe and dragging the resize handle to resize the element.

Starting URL: https://jqueryui.com/resizable/

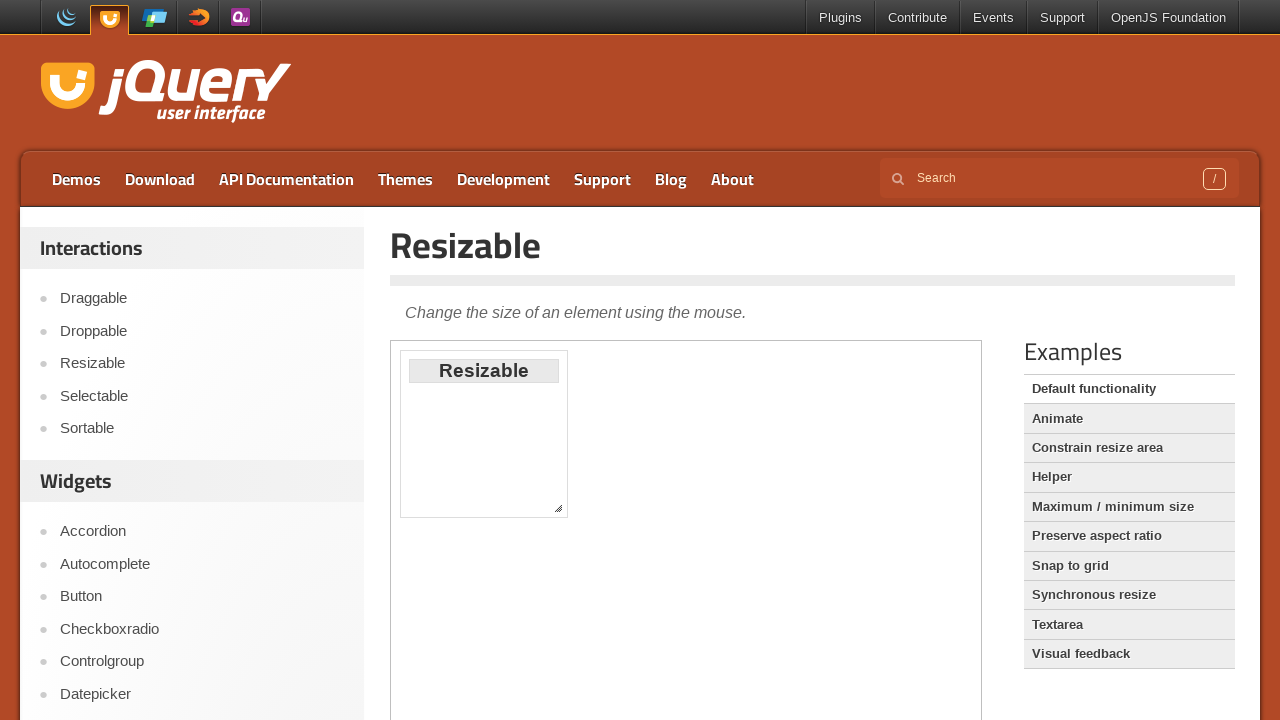

Navigated to jQuery UI resizable demo page
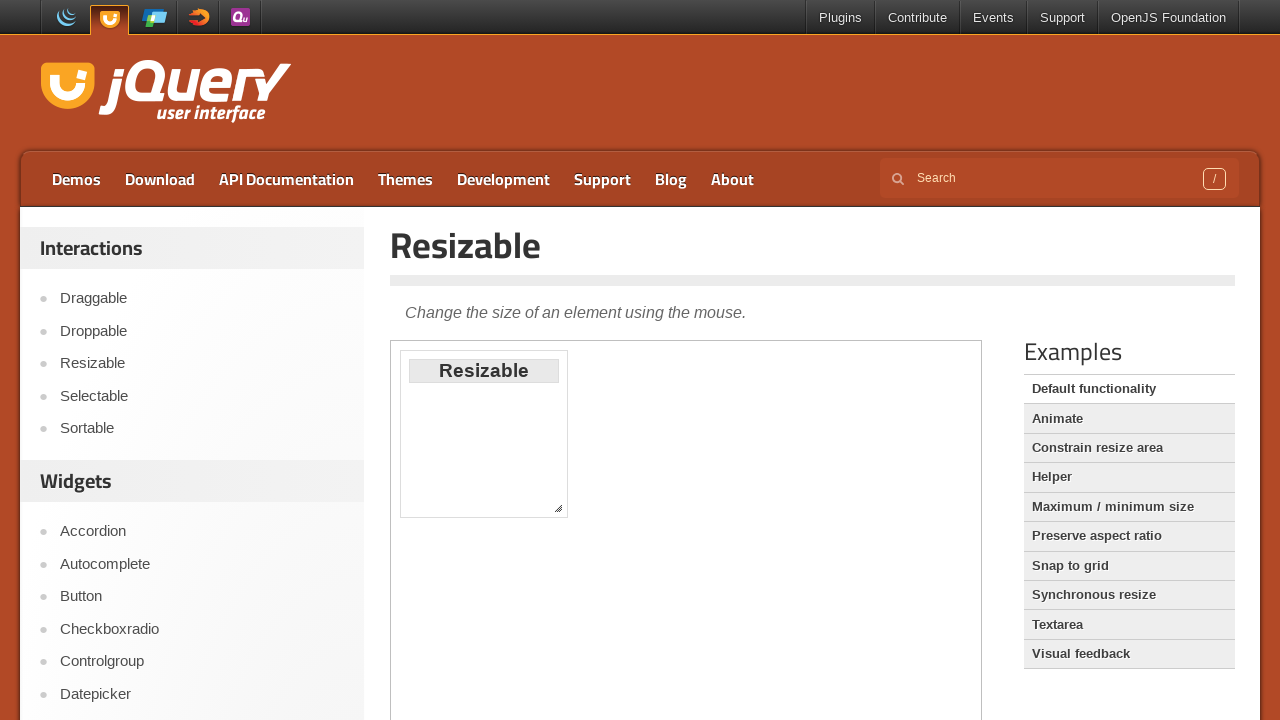

Located demo iframe containing resizable widget
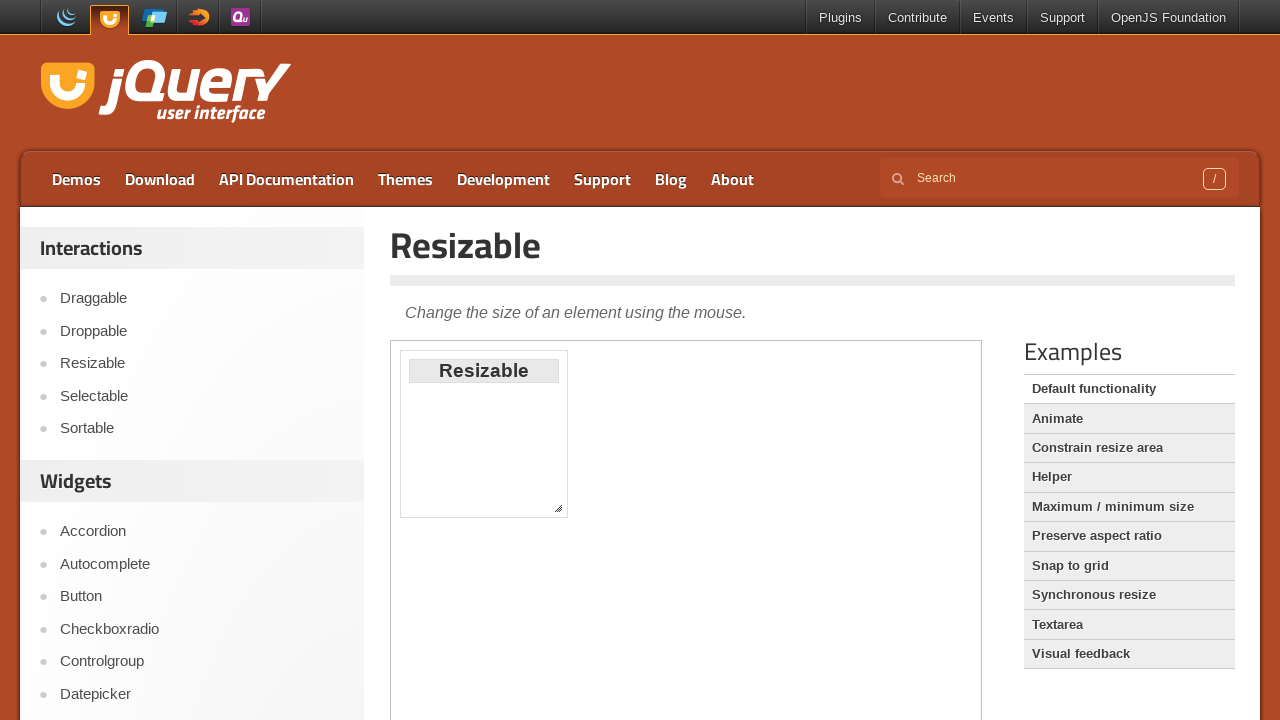

Located southeast resize handle
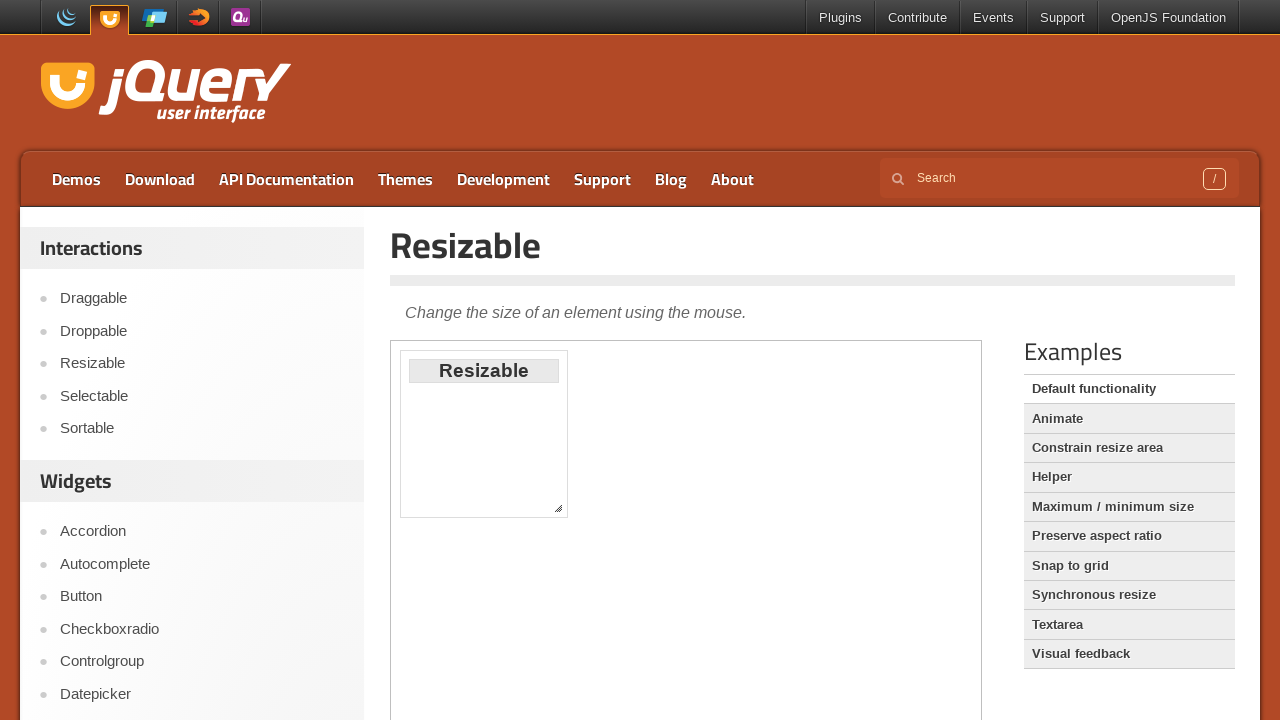

Dragged resize handle to resize element by 20x20 pixels at (570, 520)
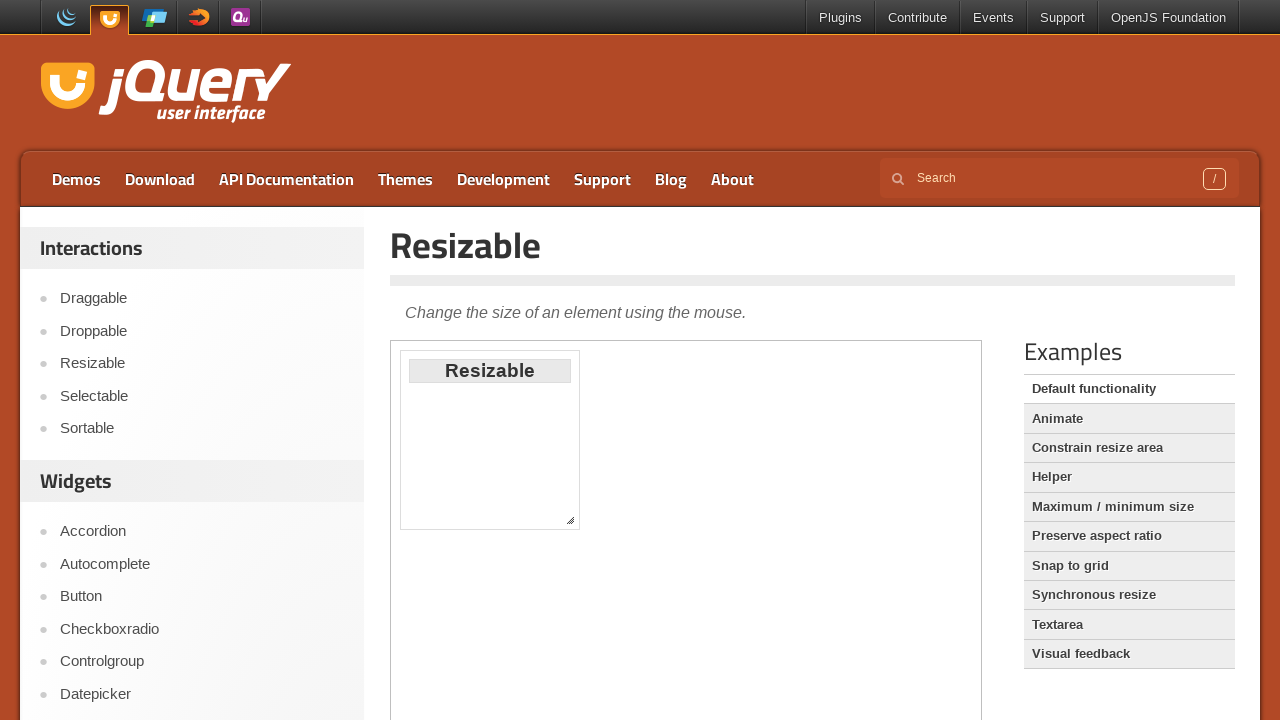

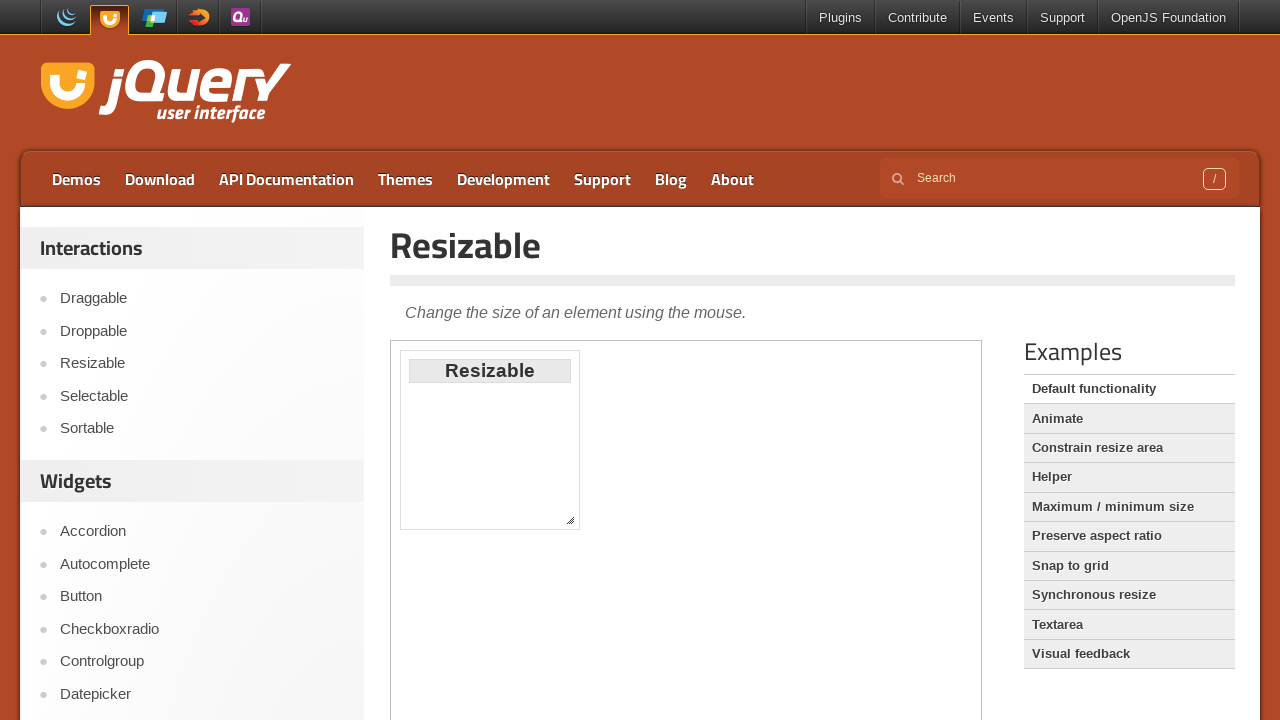